Tests adding a new todo item to a sample todo application by entering text and submitting with Enter key

Starting URL: https://lambdatest.github.io/sample-todo-app/

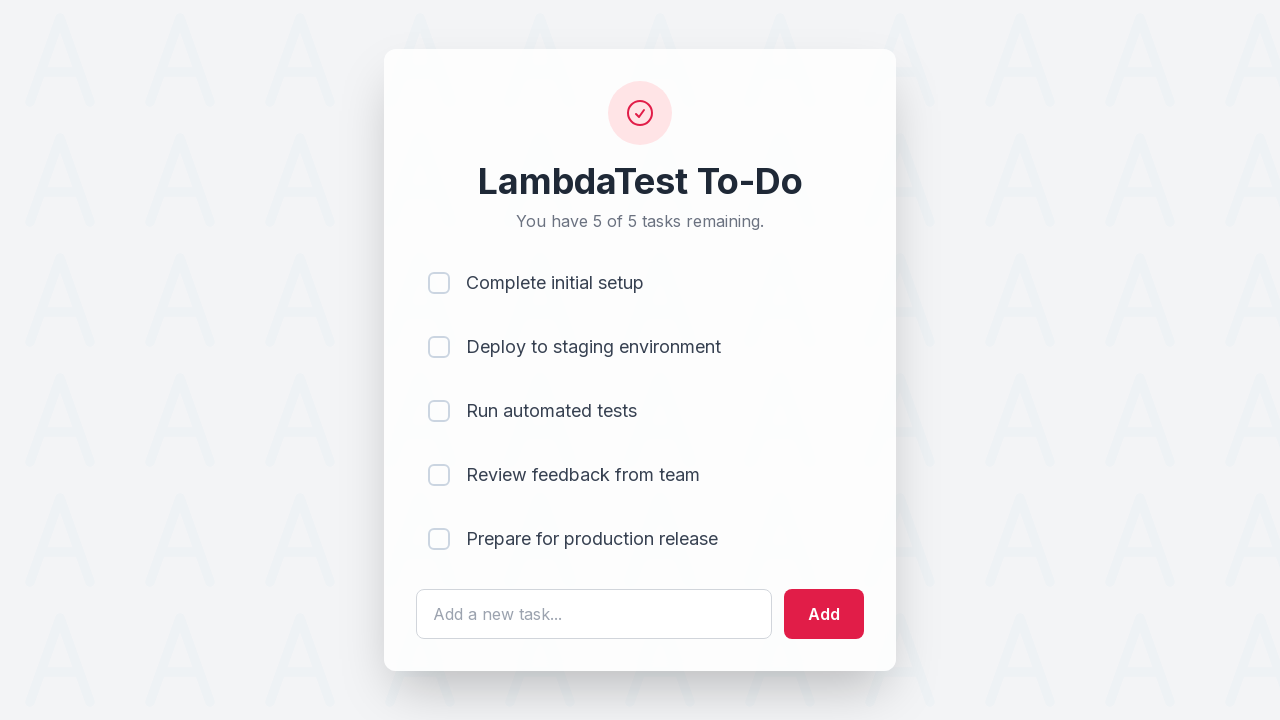

Filled todo input field with 'Learn Selenium' on #sampletodotext
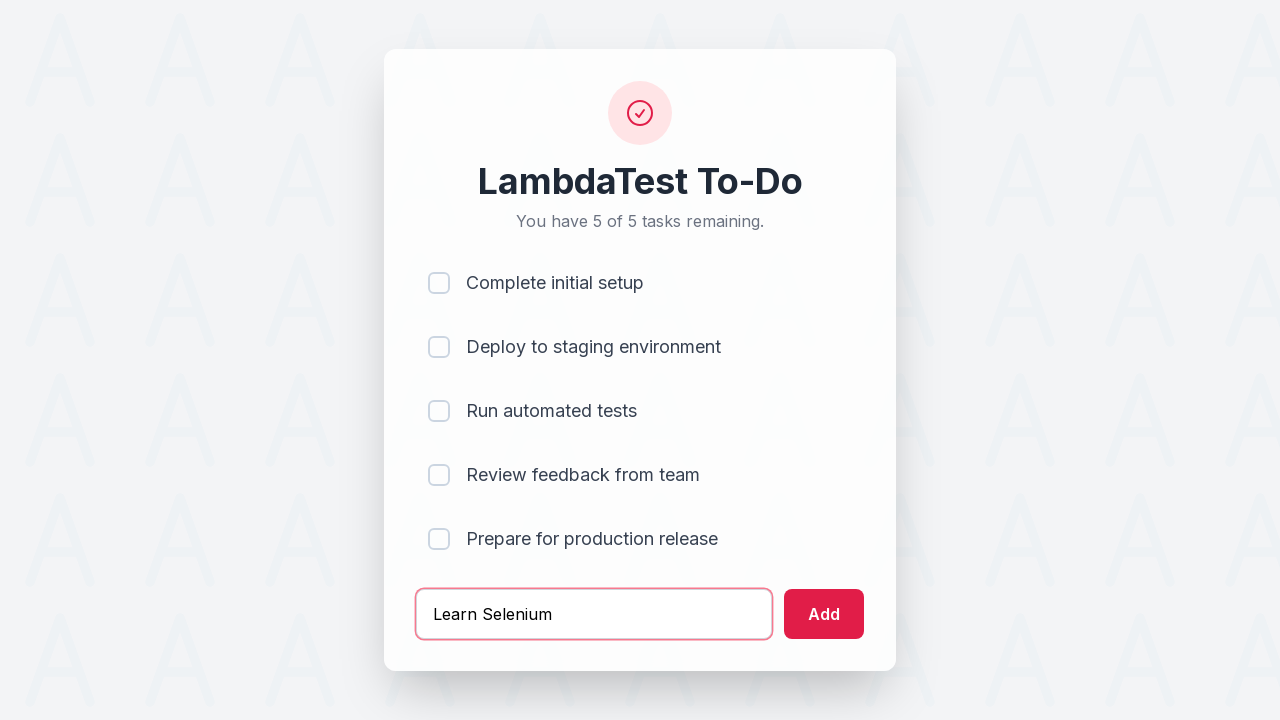

Pressed Enter key to submit new todo item on #sampletodotext
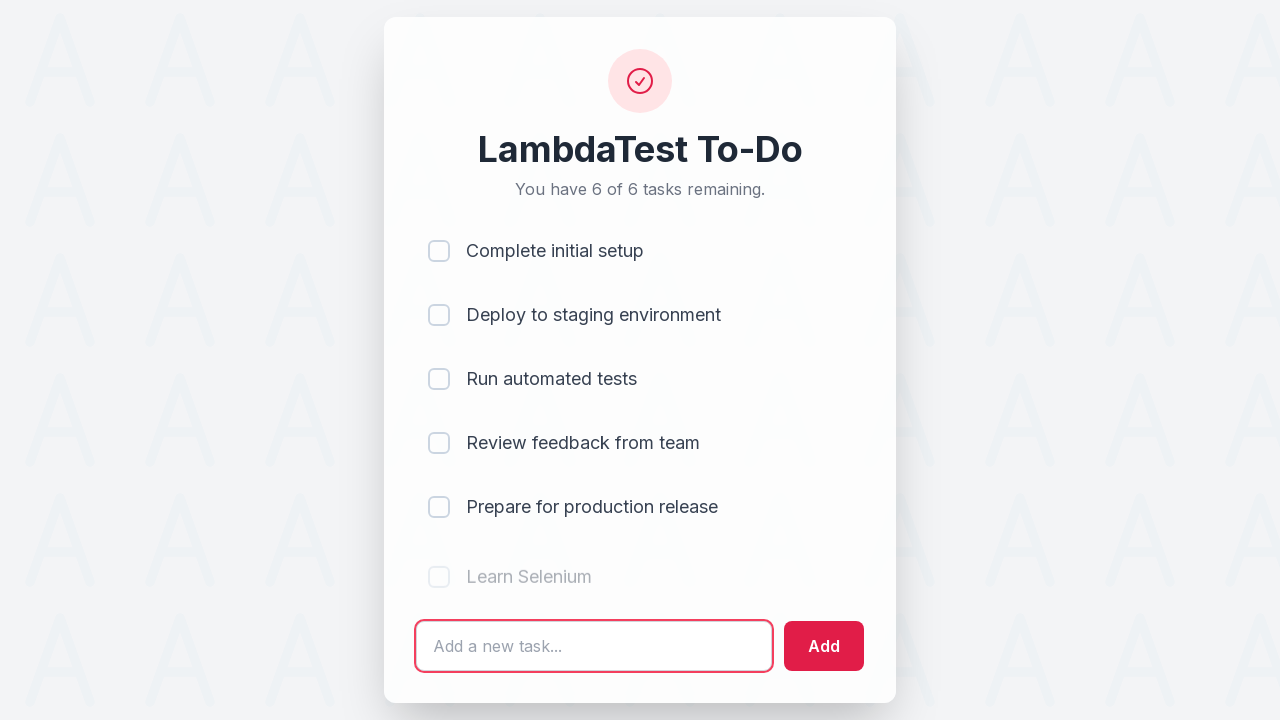

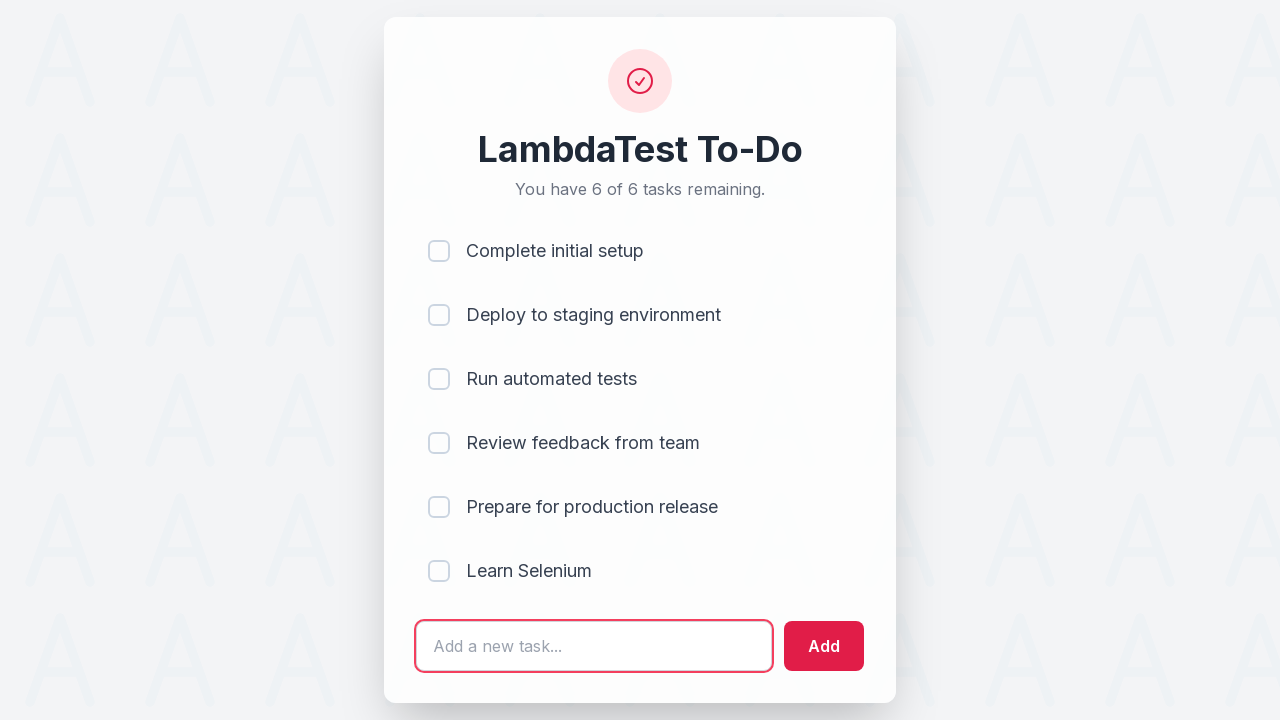